Tests jQuery UI custom dropdown selections for speed and number options

Starting URL: http://jqueryui.com/resources/demos/selectmenu/default.html

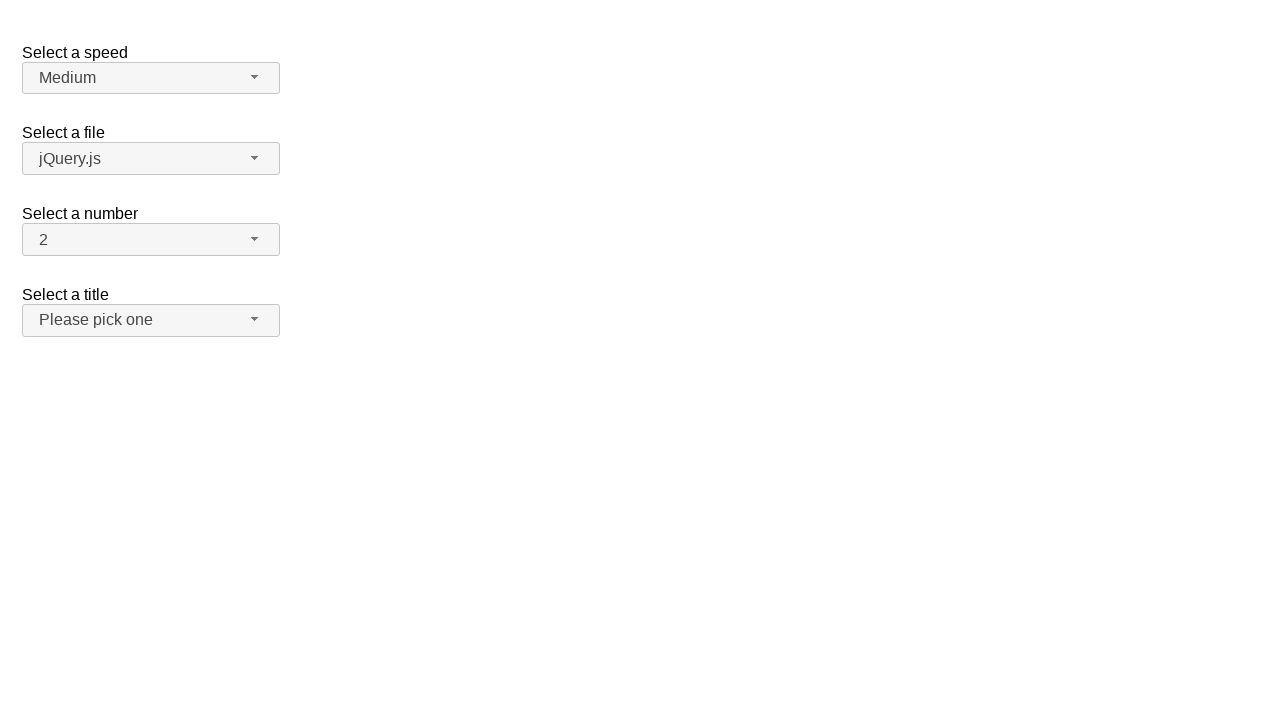

Clicked speed dropdown button at (151, 78) on span#speed-button
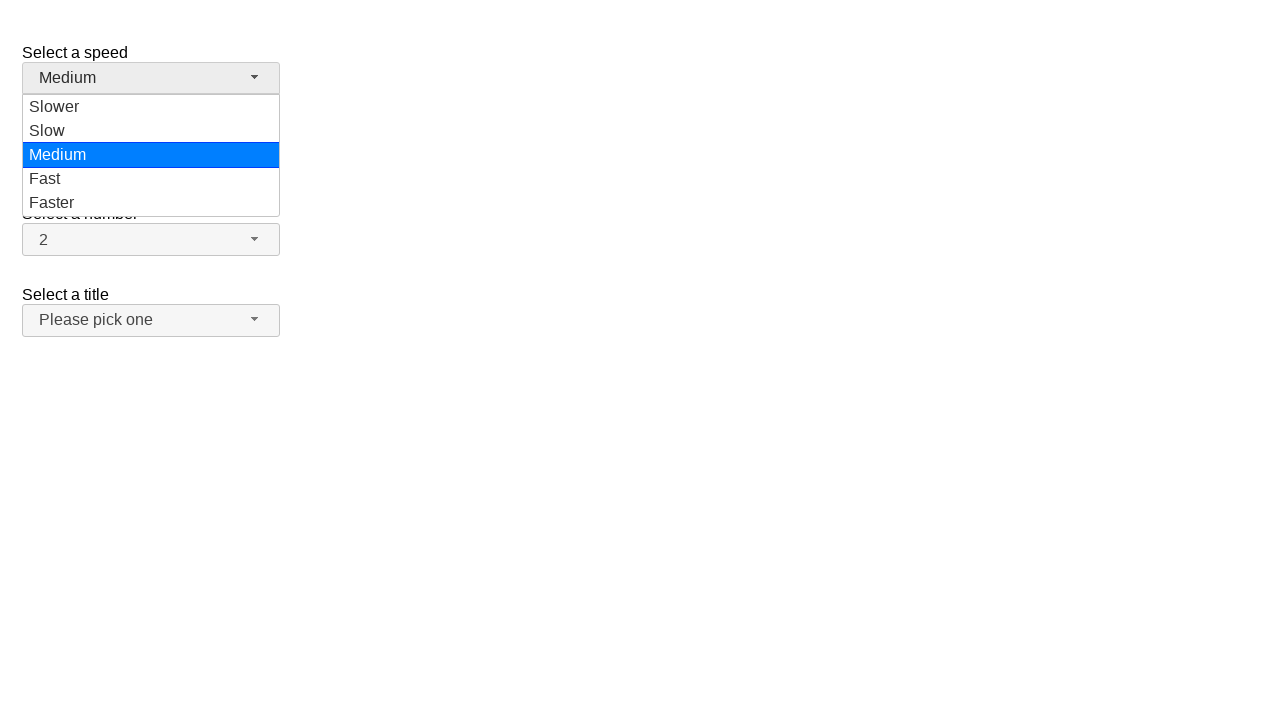

Selected 'Medium' from speed dropdown menu at (151, 155) on xpath=//ul[@id='speed-menu']/li/div[text()='Medium']
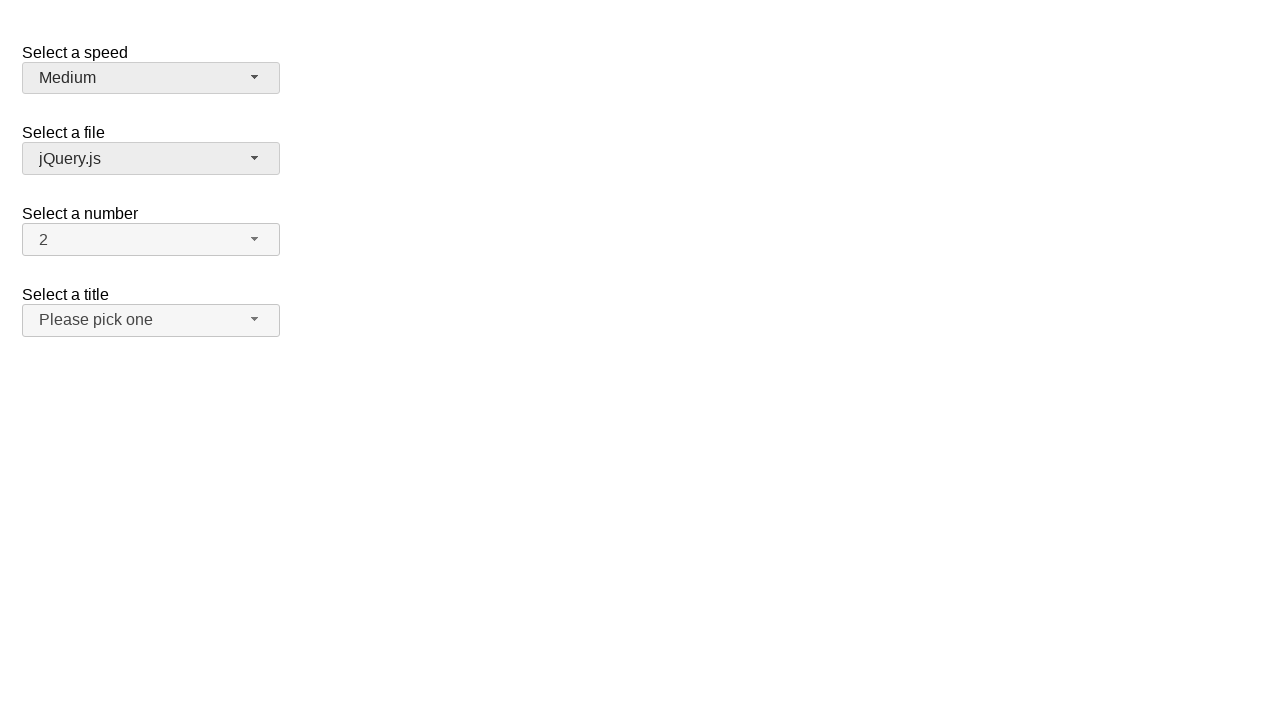

Verified speed dropdown selection is 'Medium'
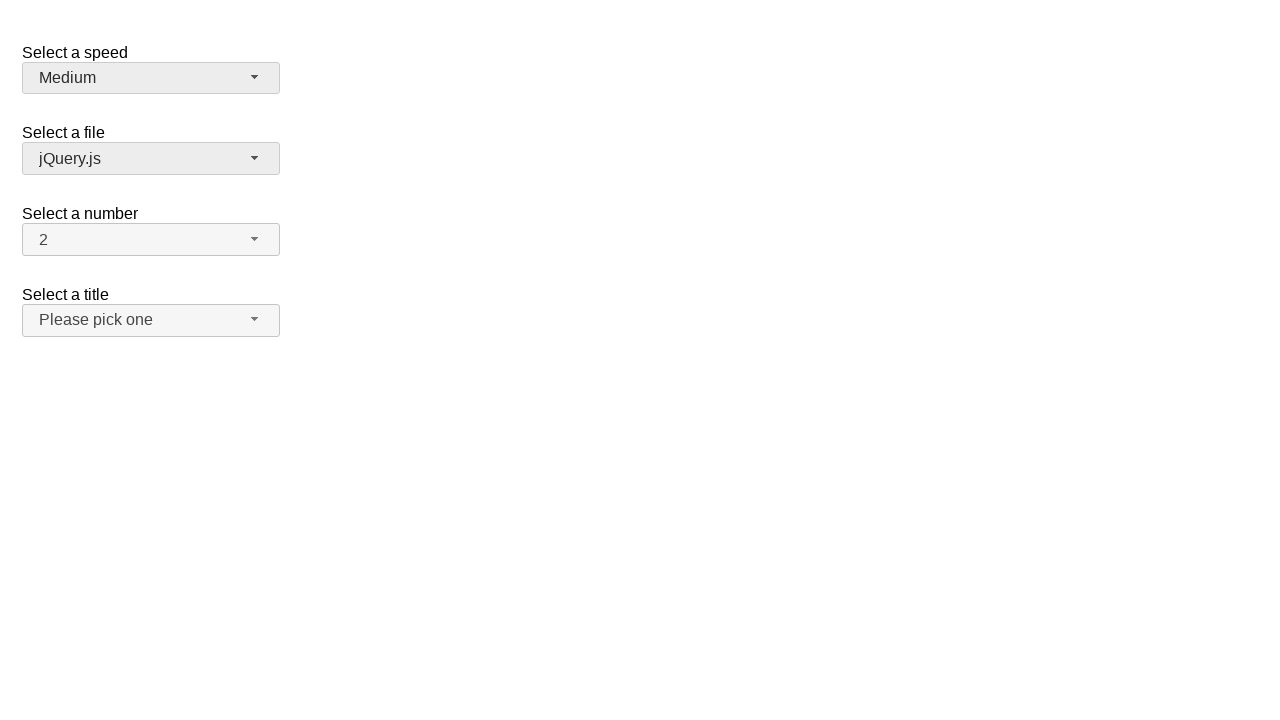

Clicked speed dropdown button at (151, 78) on span#speed-button
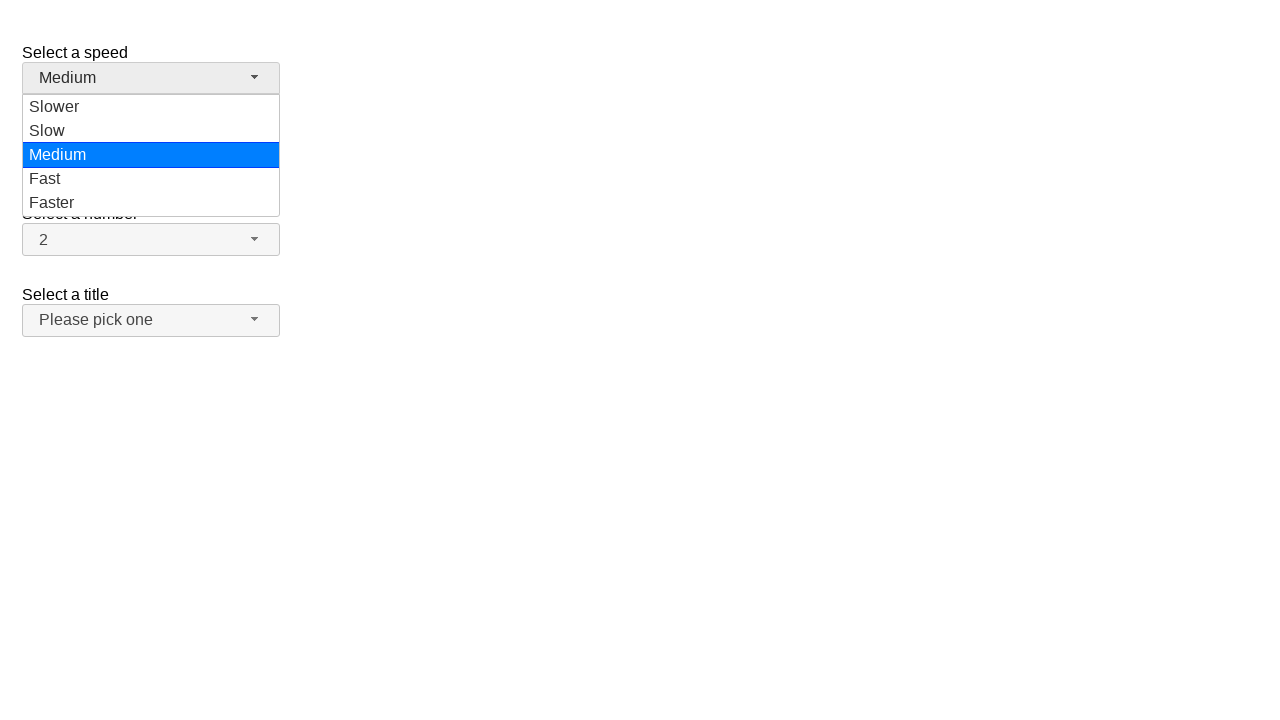

Selected 'Fast' from speed dropdown menu at (151, 179) on xpath=//ul[@id='speed-menu']/li/div[text()='Fast']
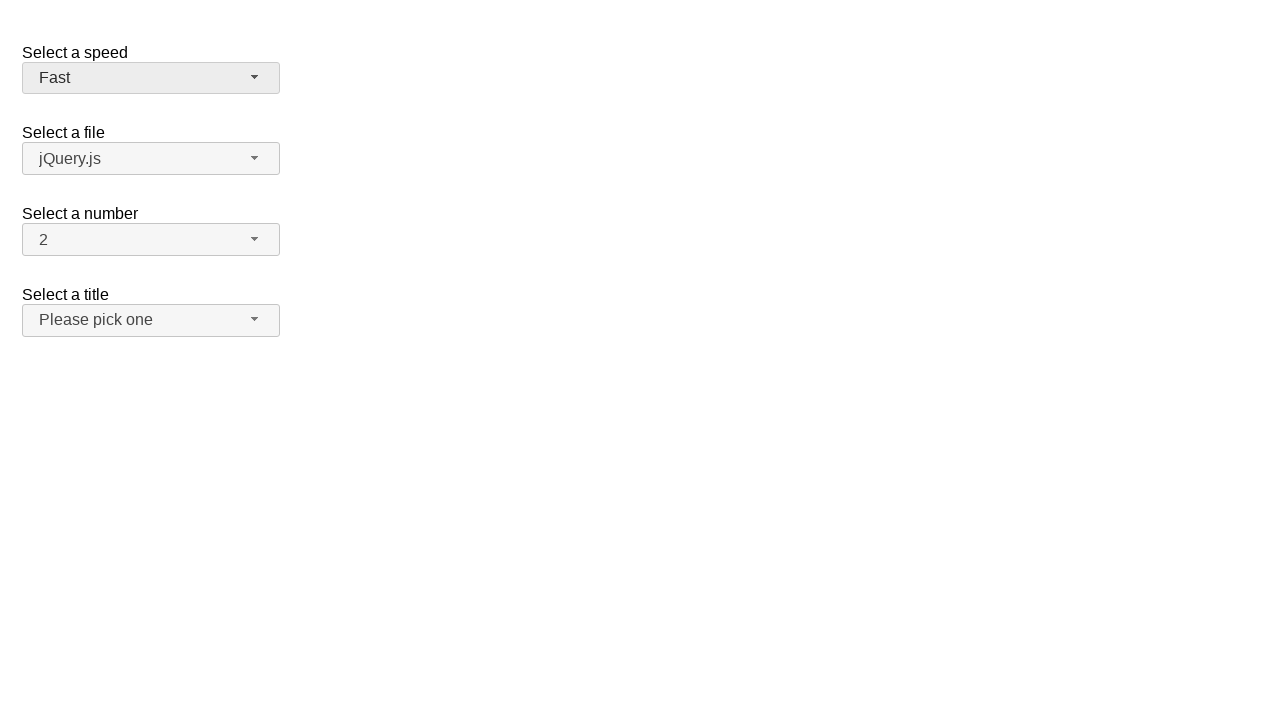

Verified speed dropdown selection is 'Fast'
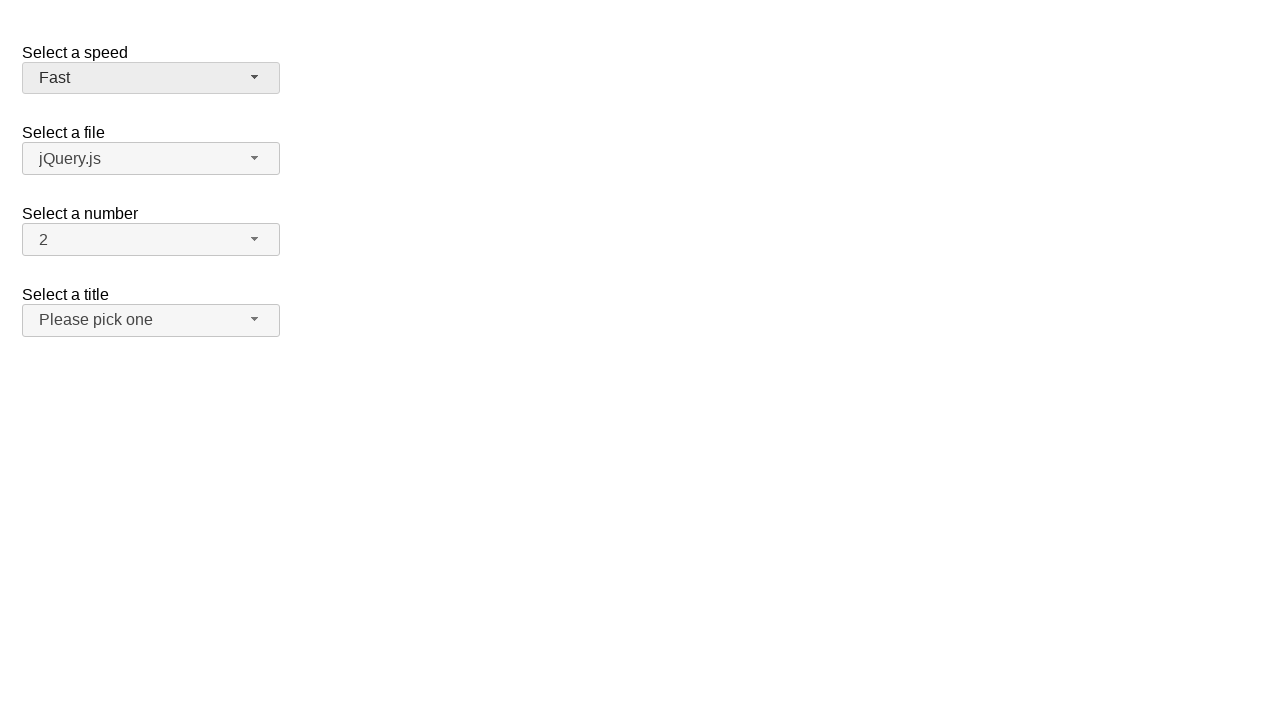

Clicked speed dropdown button at (151, 78) on span#speed-button
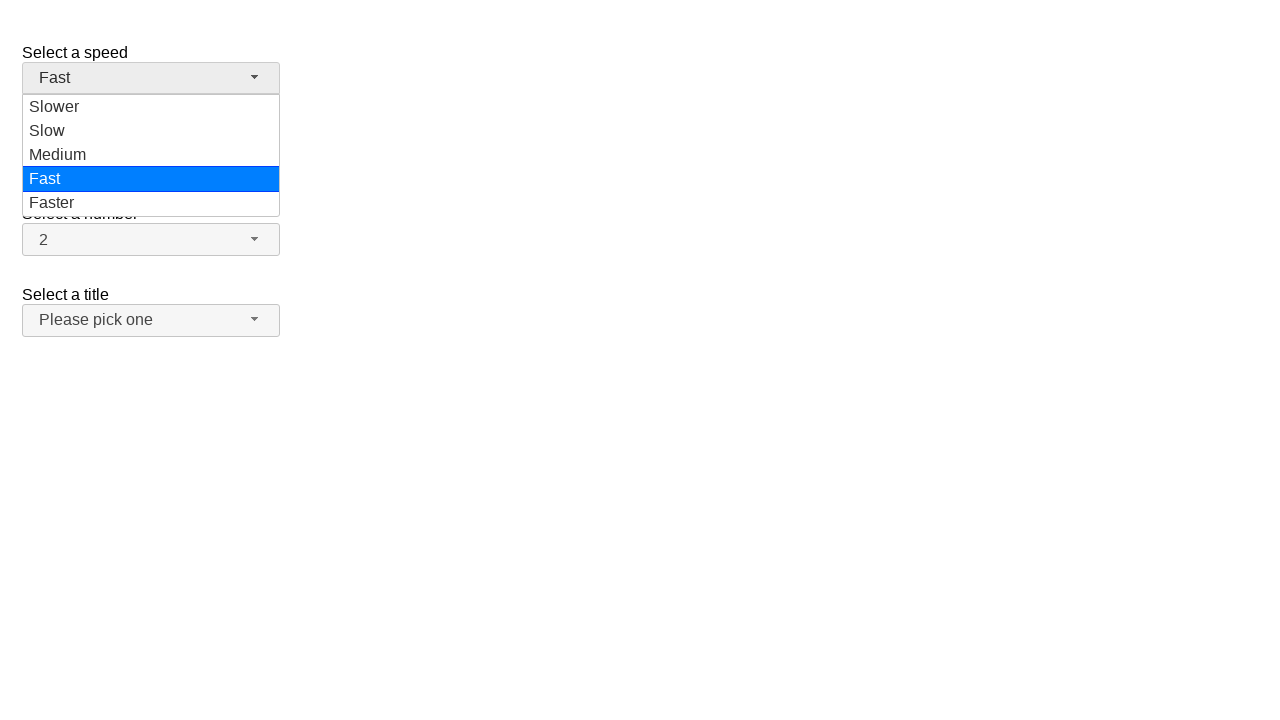

Selected 'Faster' from speed dropdown menu at (151, 203) on xpath=//ul[@id='speed-menu']/li/div[text()='Faster']
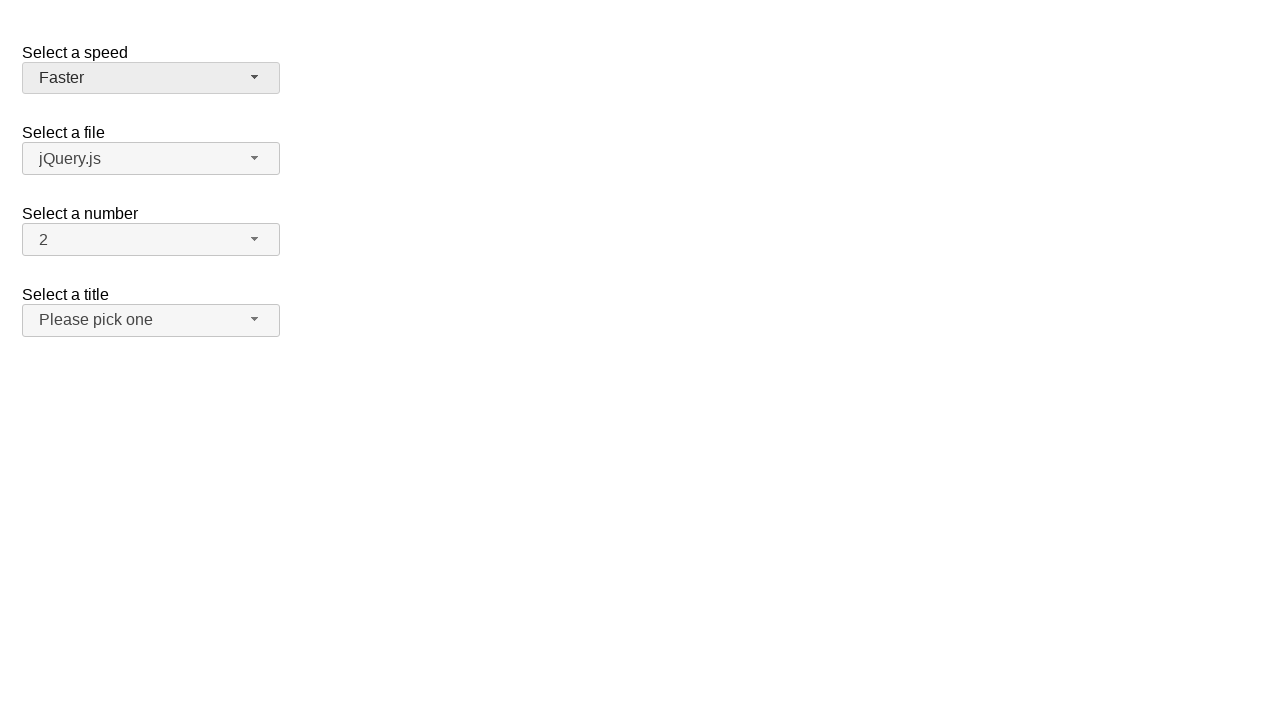

Verified speed dropdown selection is 'Faster'
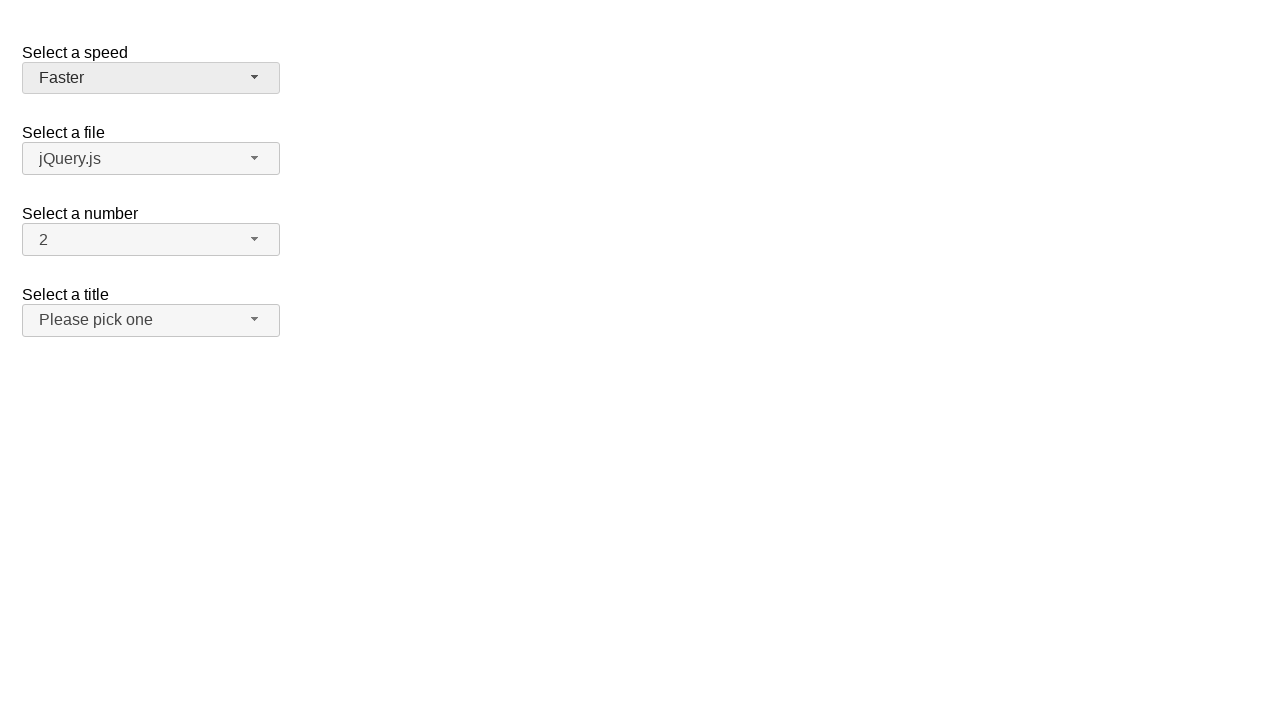

Clicked number dropdown button at (151, 240) on span#number-button
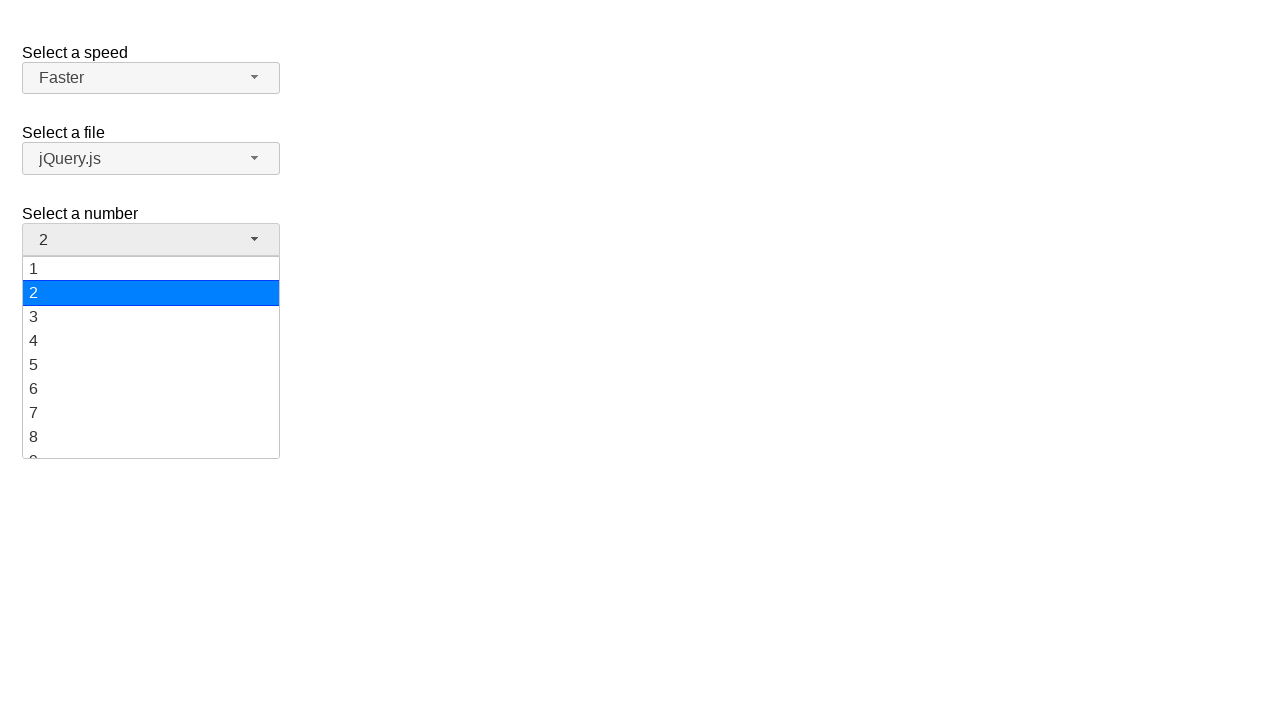

Selected '1' from number dropdown menu at (151, 269) on xpath=//ul[@id='number-menu']/li/div[text()='1']
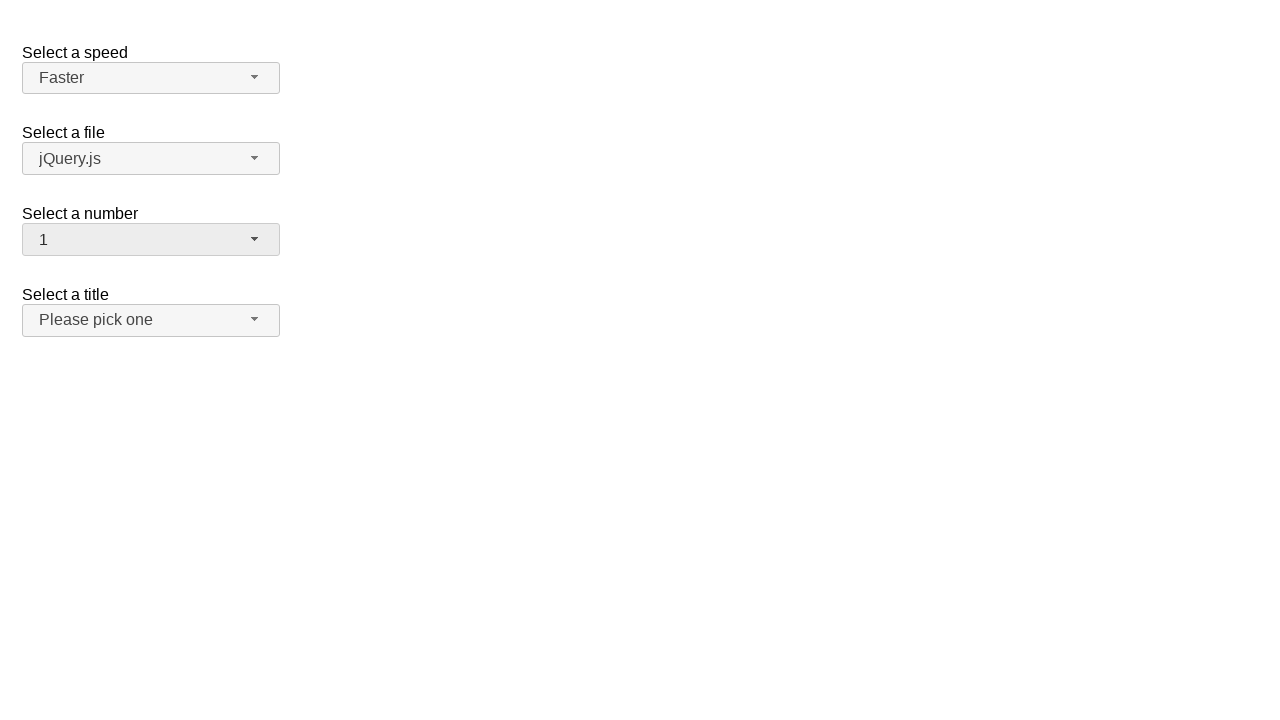

Verified number dropdown selection is '1'
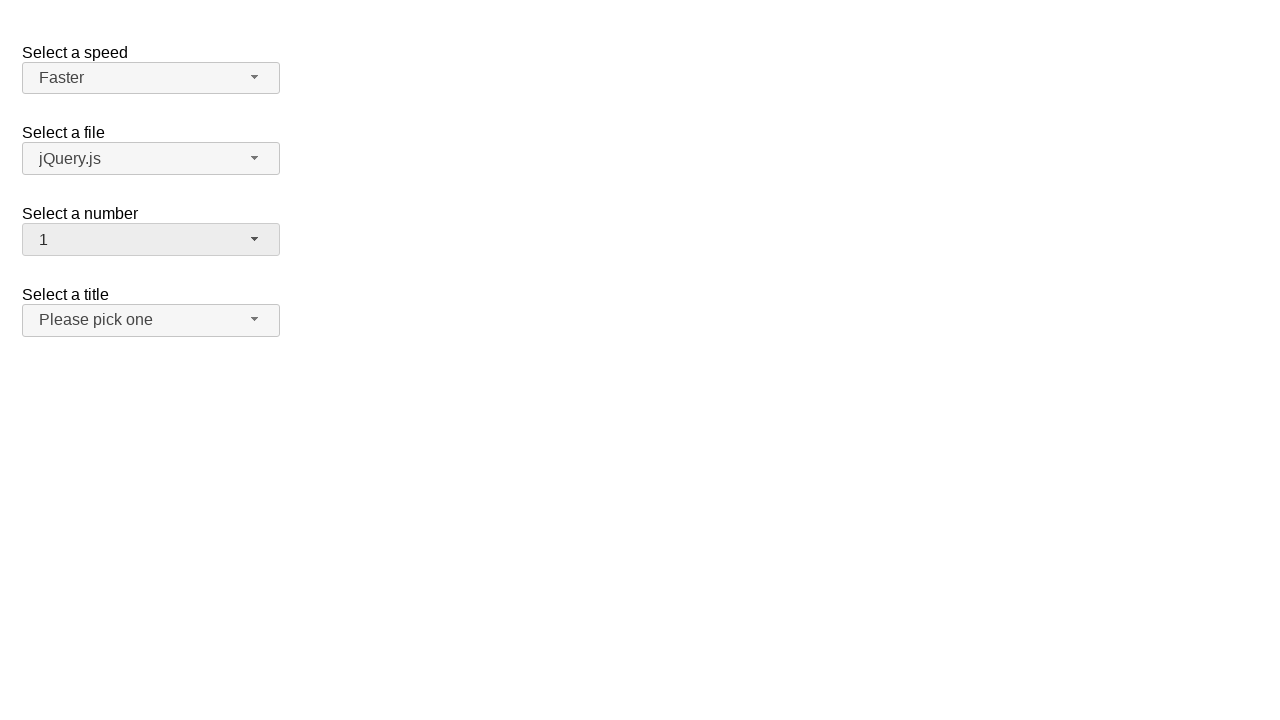

Clicked number dropdown button at (151, 240) on span#number-button
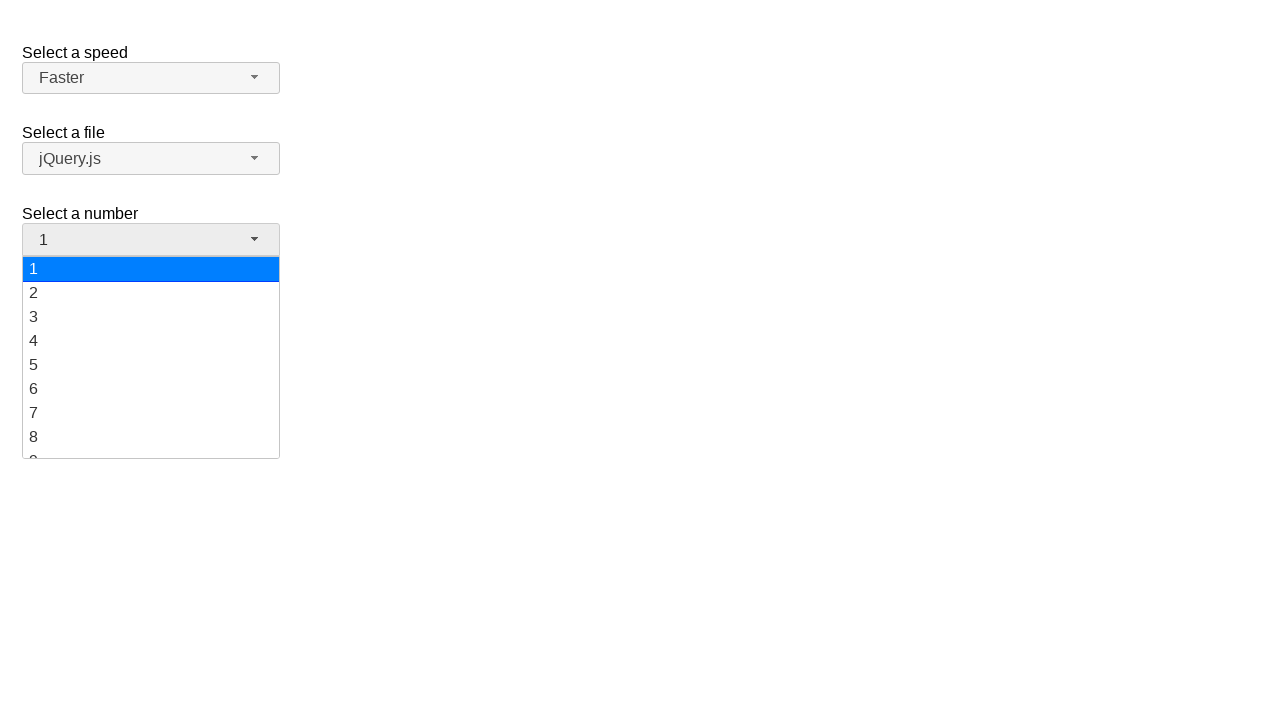

Selected '10' from number dropdown menu at (151, 357) on xpath=//ul[@id='number-menu']/li/div[text()='10']
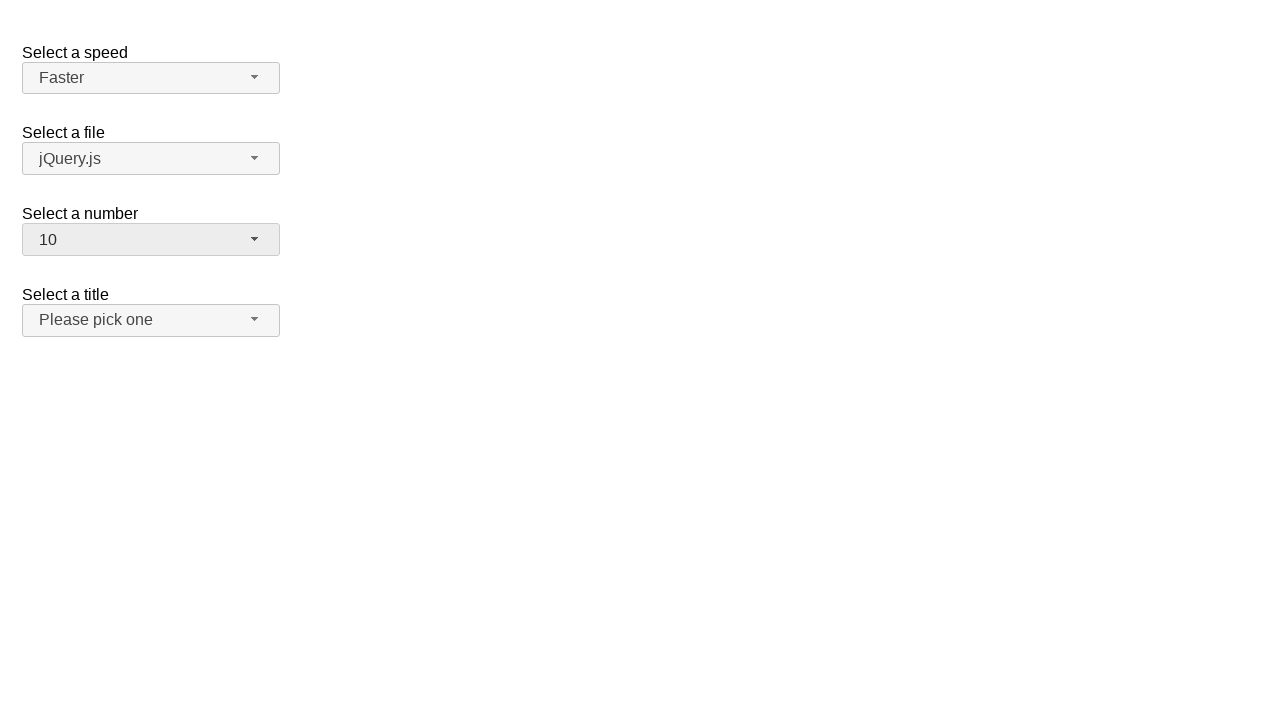

Verified number dropdown selection is '10'
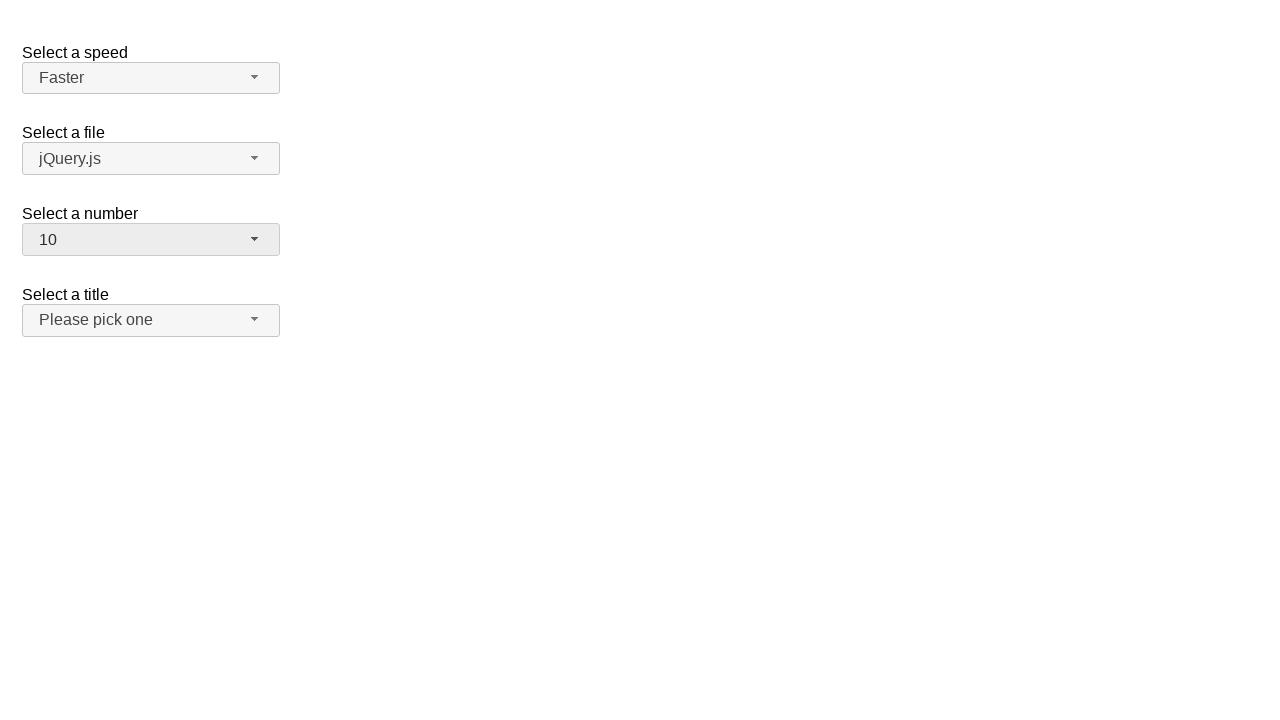

Clicked number dropdown button at (151, 240) on span#number-button
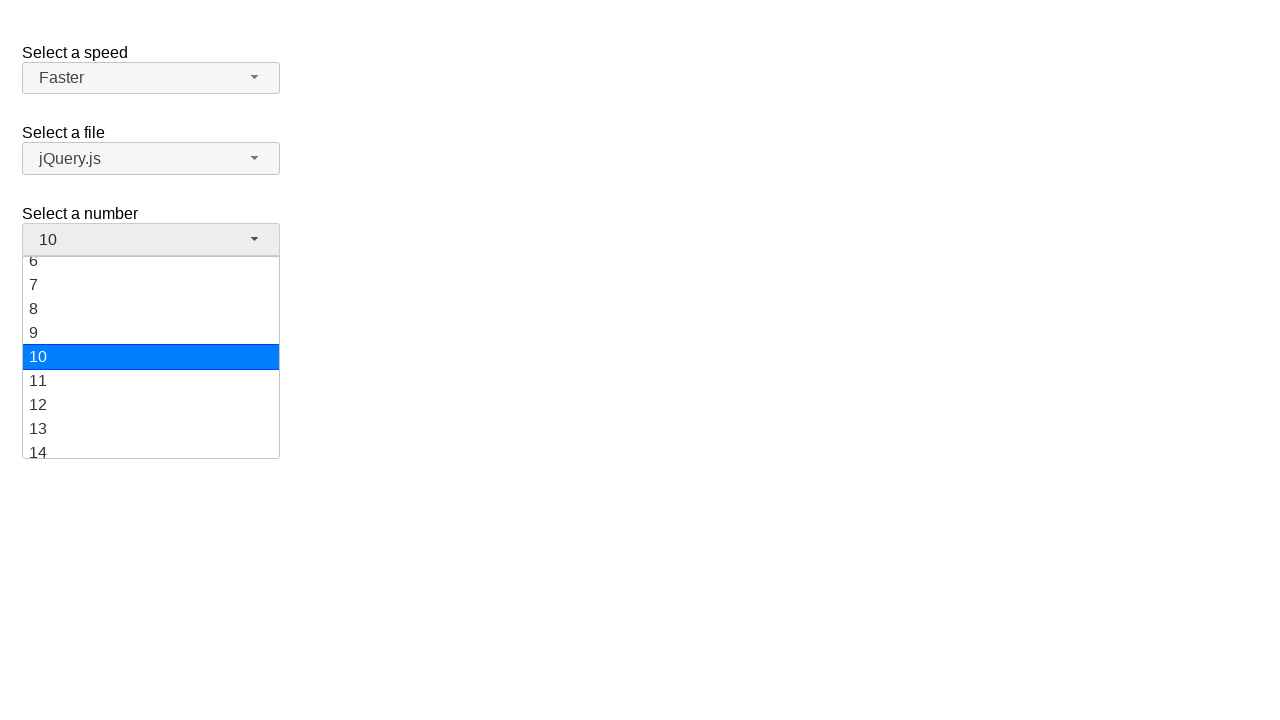

Selected '16' from number dropdown menu at (151, 373) on xpath=//ul[@id='number-menu']/li/div[text()='16']
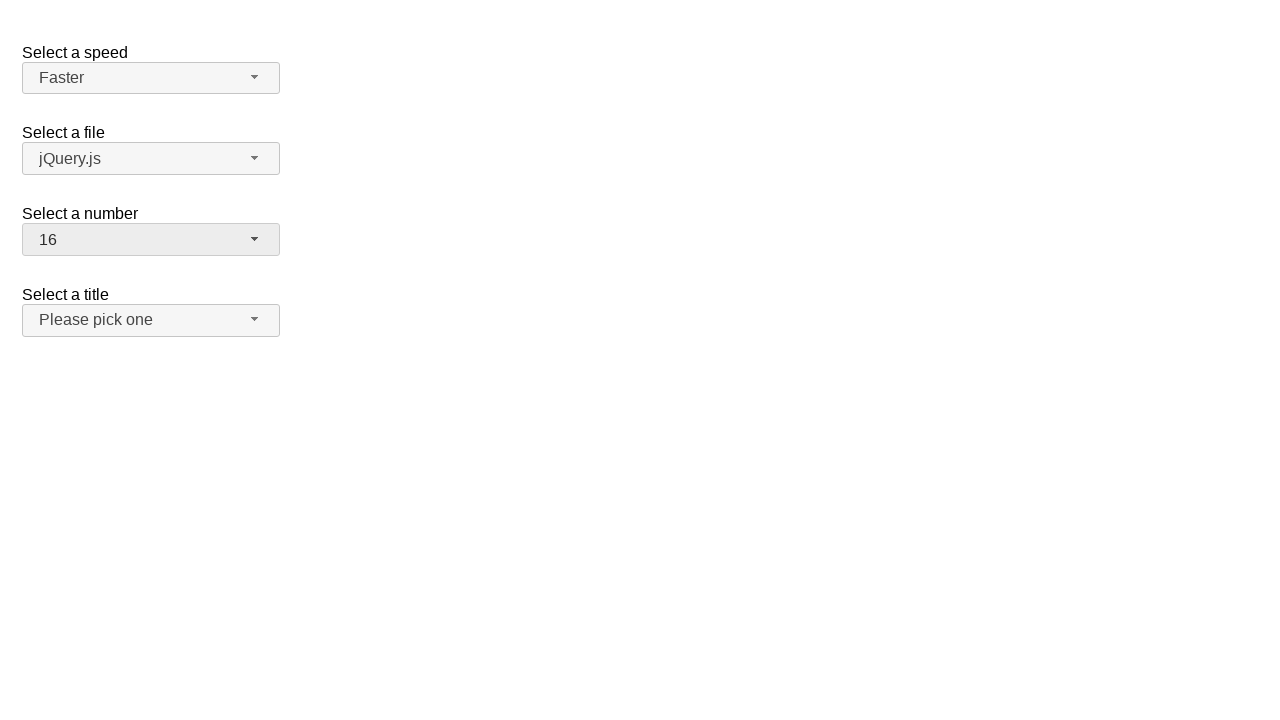

Verified number dropdown selection is '16'
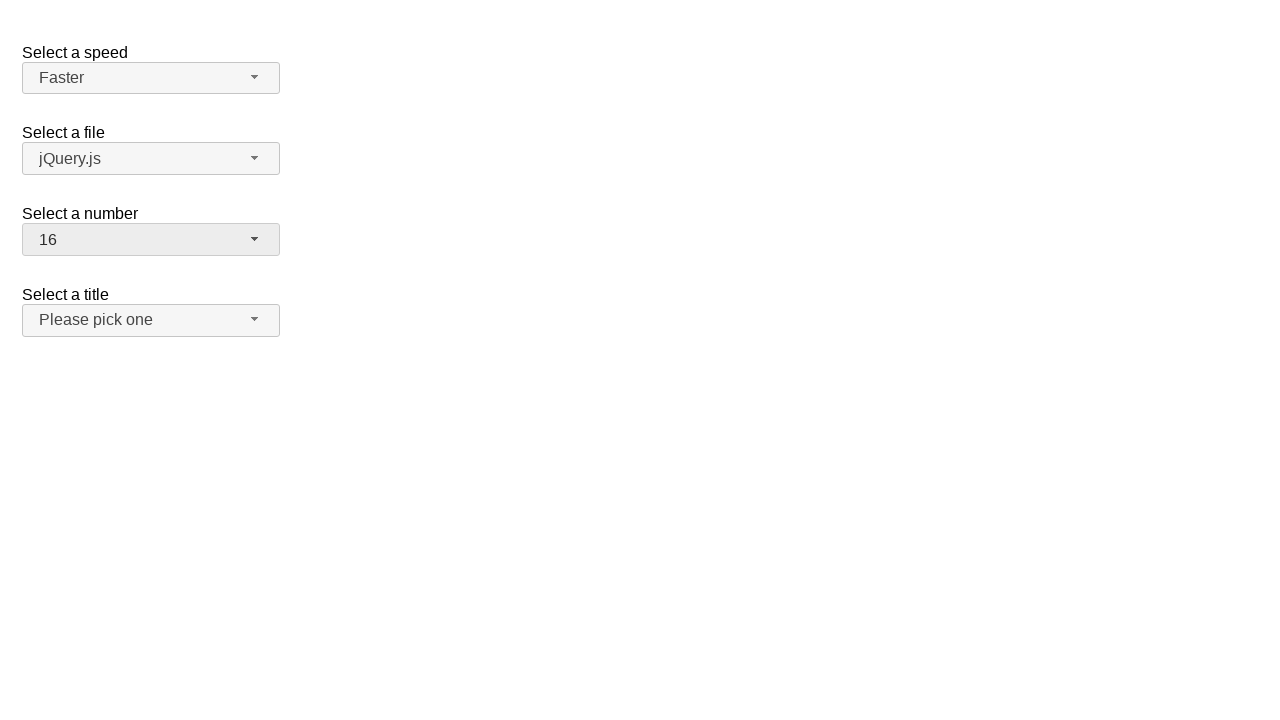

Clicked number dropdown button at (151, 240) on span#number-button
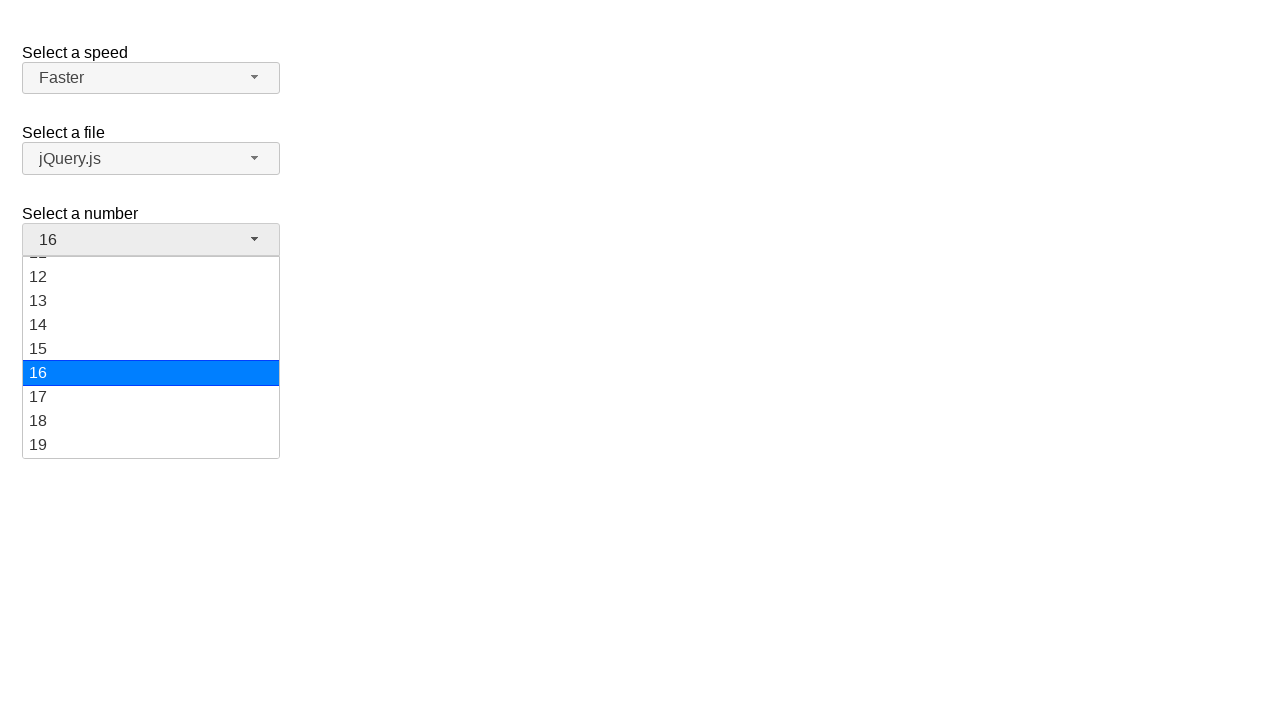

Selected '19' from number dropdown menu at (151, 445) on xpath=//ul[@id='number-menu']/li/div[text()='19']
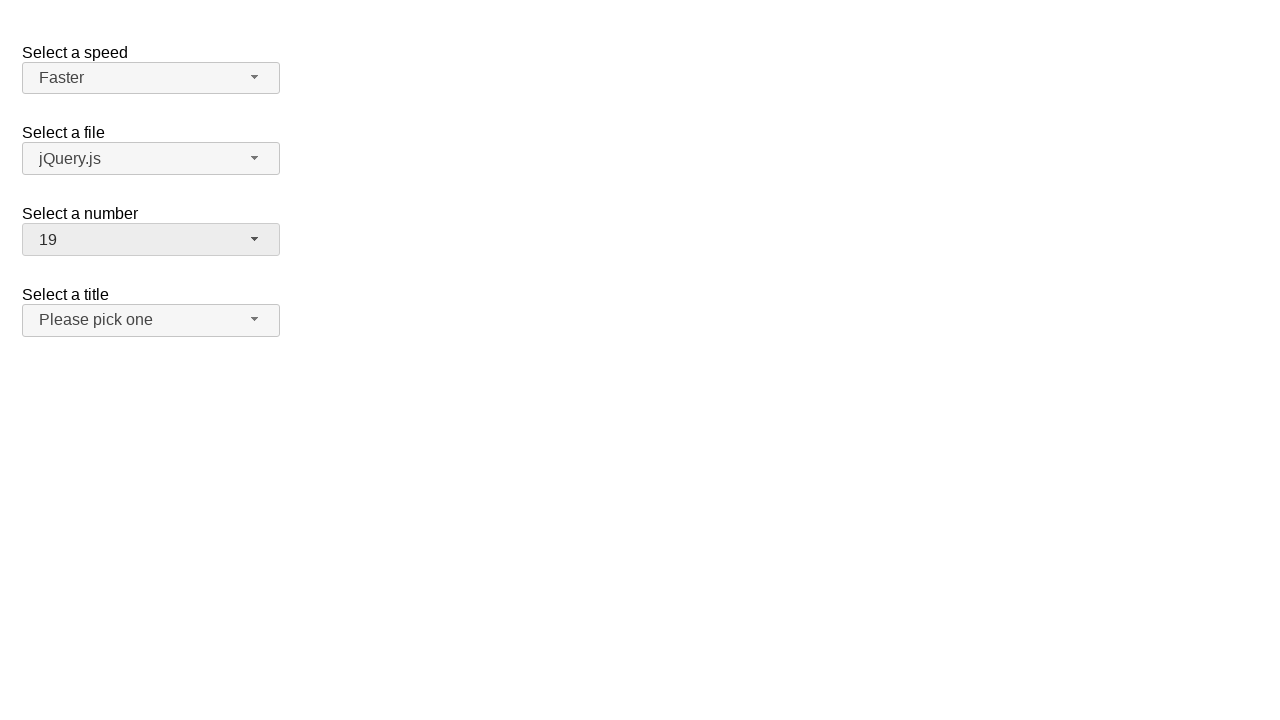

Verified number dropdown selection is '19'
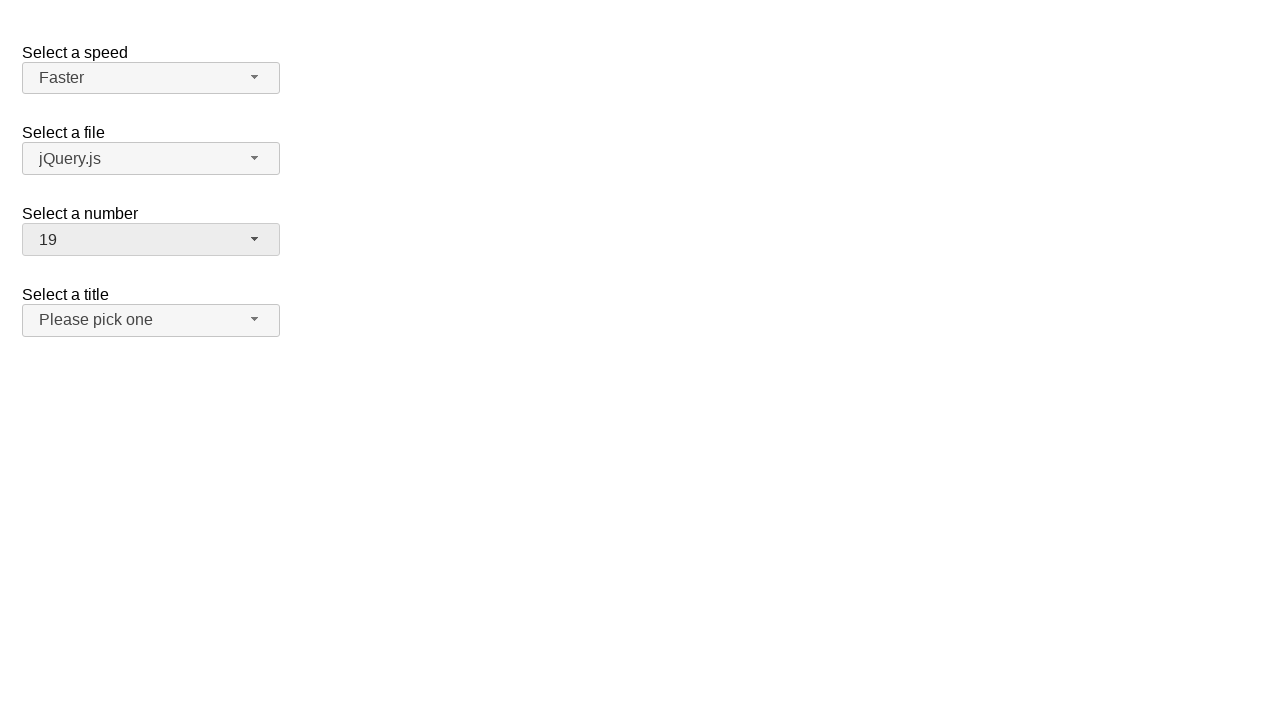

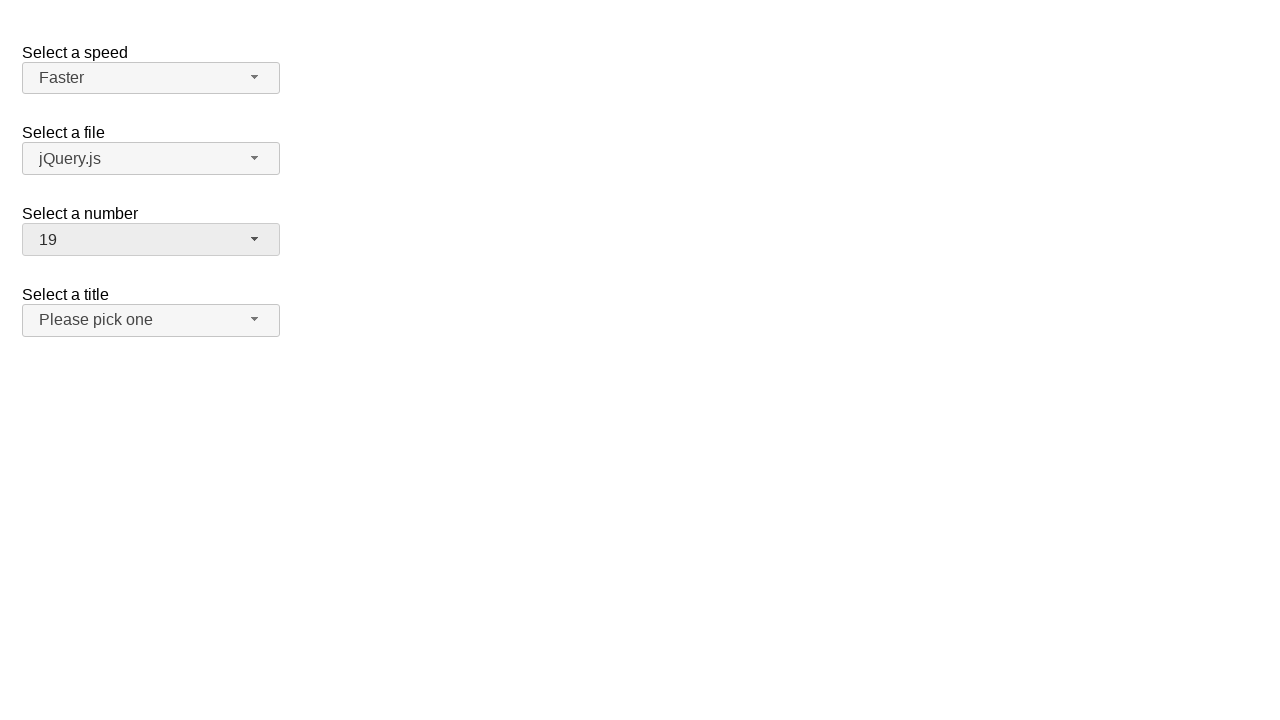